Tests a text box form by filling out fields (name, email, addresses), submitting the form, then clearing all fields and re-filling with different values before submitting again to verify the form handles updates correctly.

Starting URL: https://demoqa.com/text-box

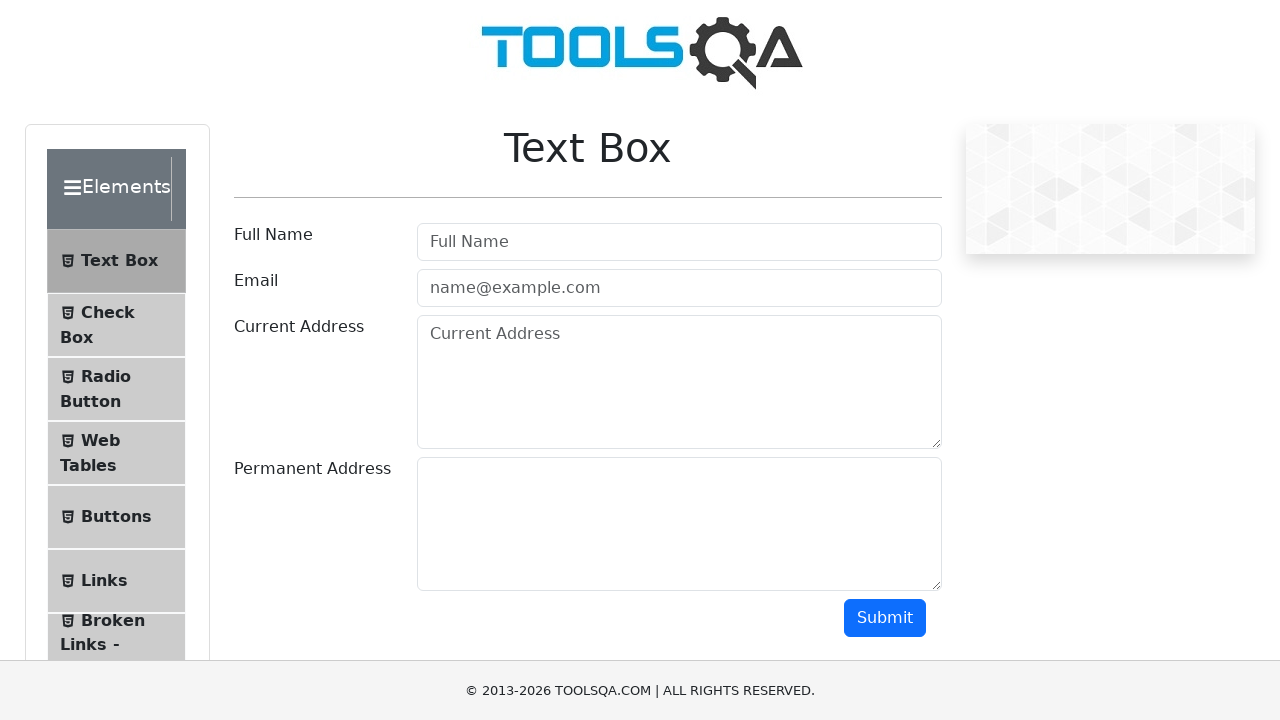

Waited for full name field to be visible and enabled
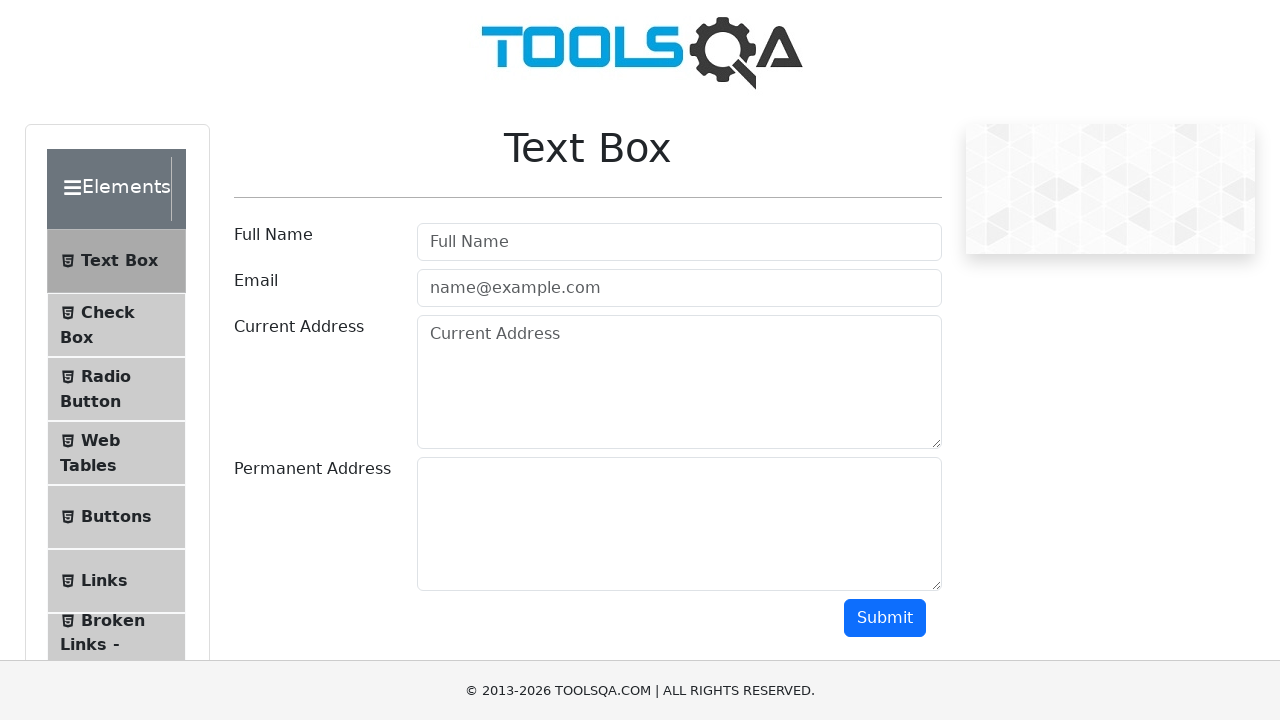

Filled full name field with 'John Doe' on #userName
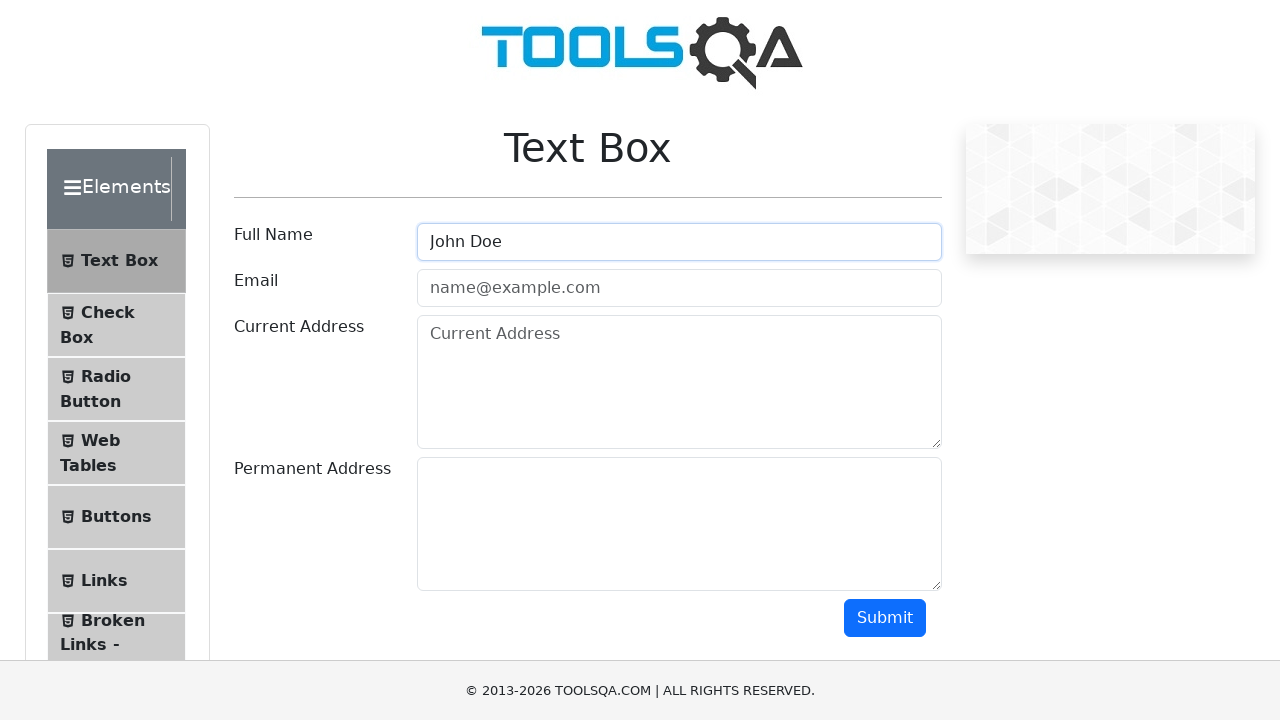

Filled email field with 'WrongEmail@gmail.com' on #userEmail
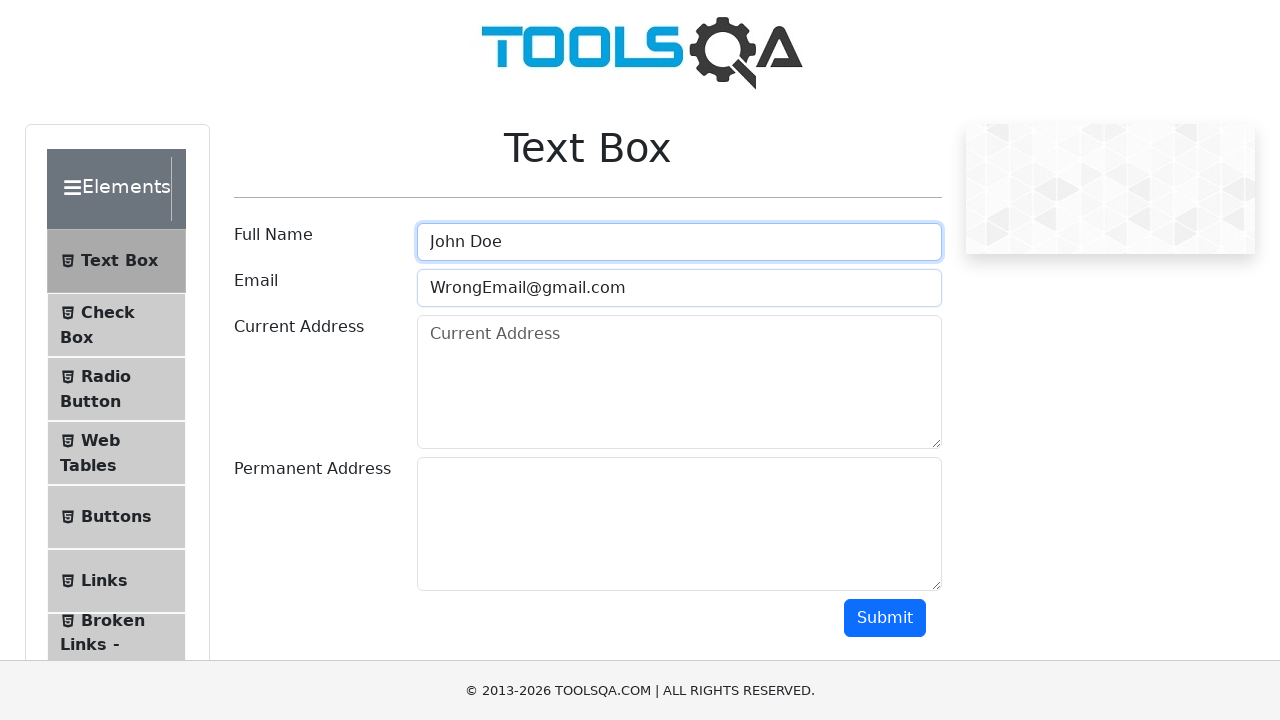

Filled current address field with 'Wrong Current Address' on #currentAddress
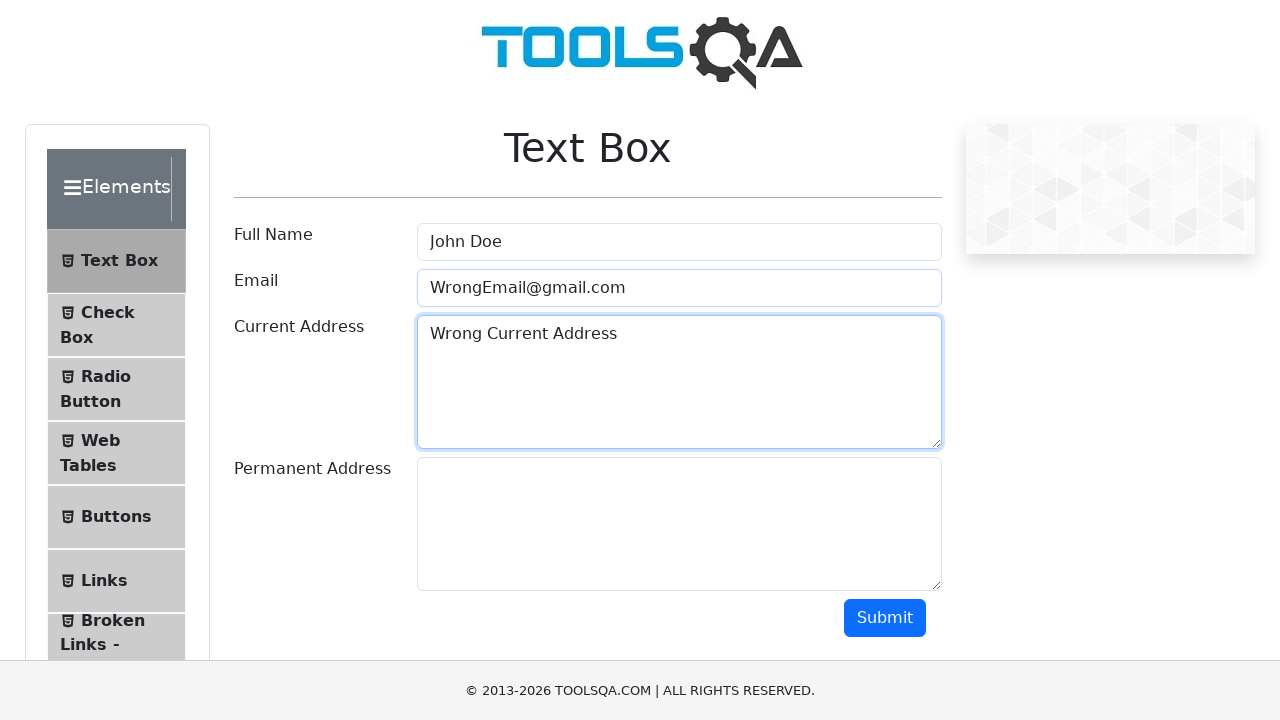

Filled permanent address field with 'Wrong Permanent Address' on #permanentAddress
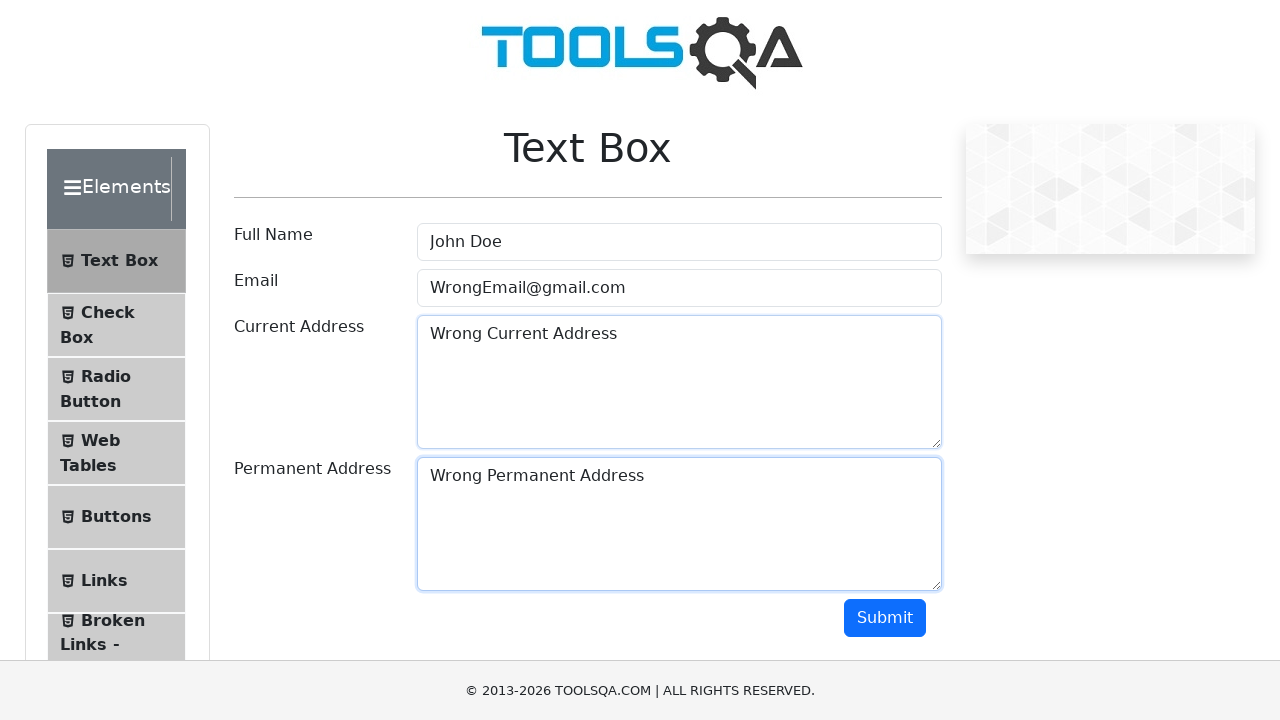

Clicked submit button to submit initial form at (885, 618) on #submit
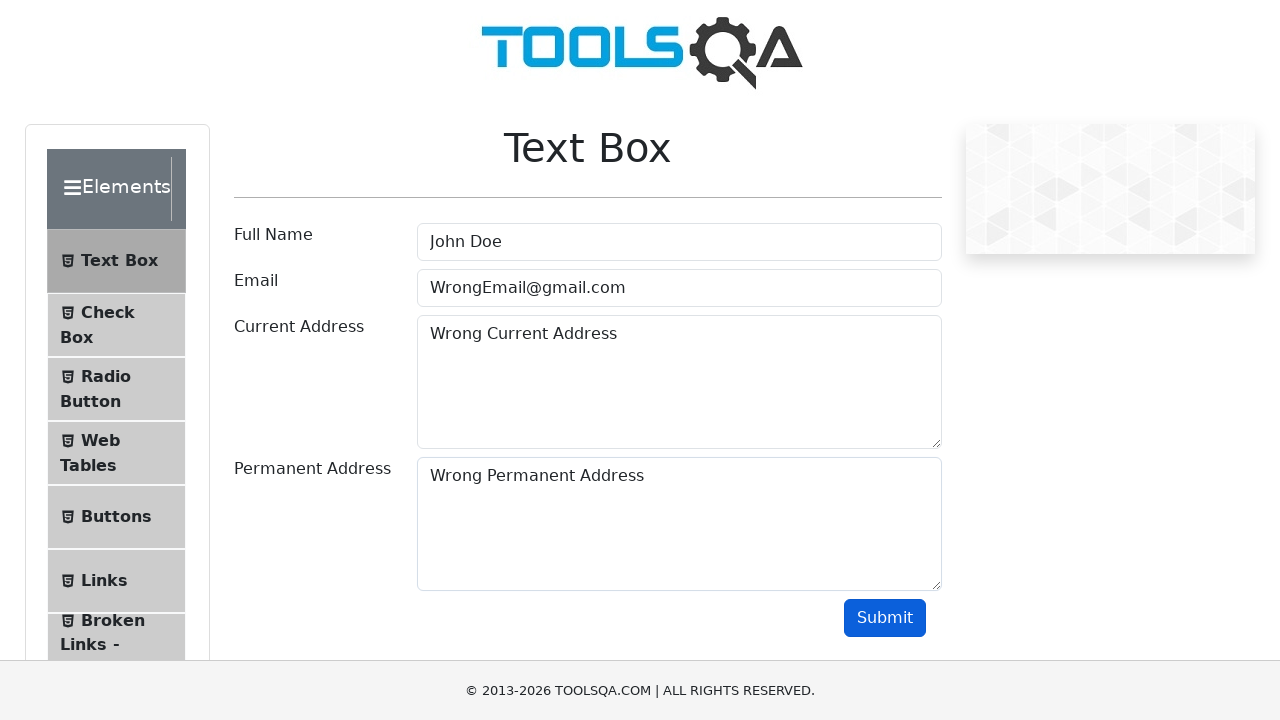

Waited for form output to appear
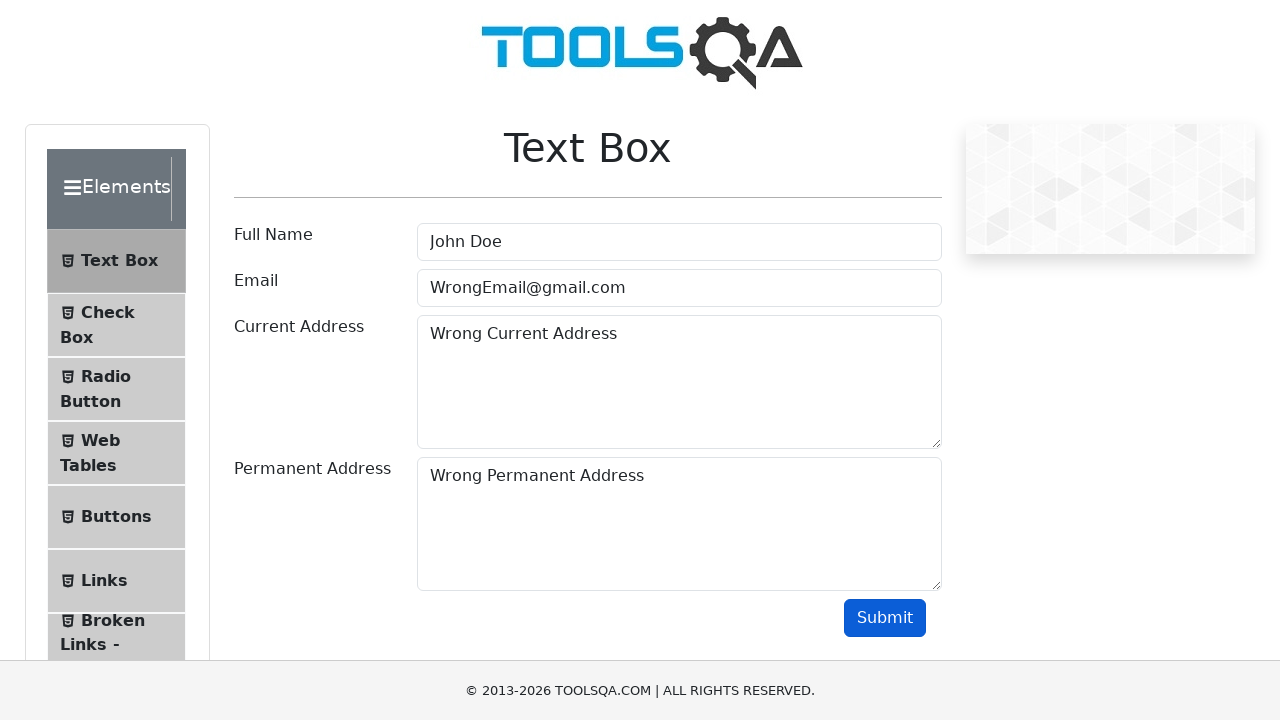

Cleared full name field on #userName
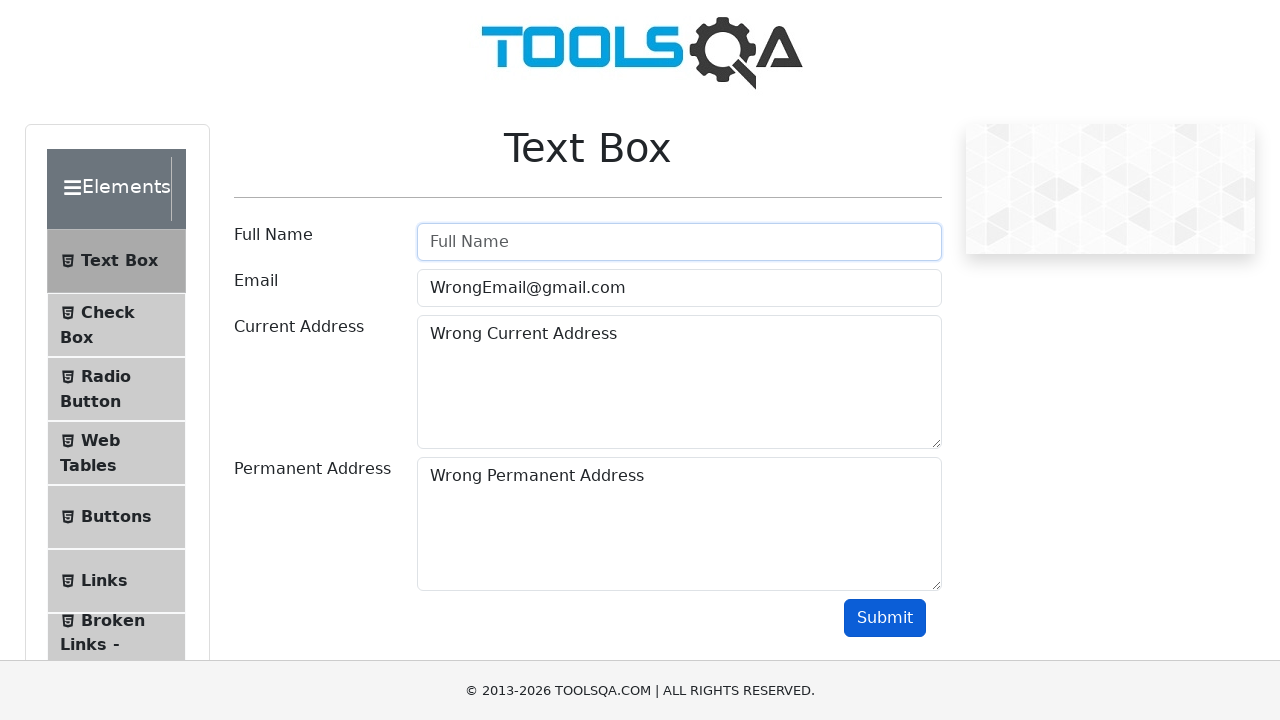

Cleared email field on #userEmail
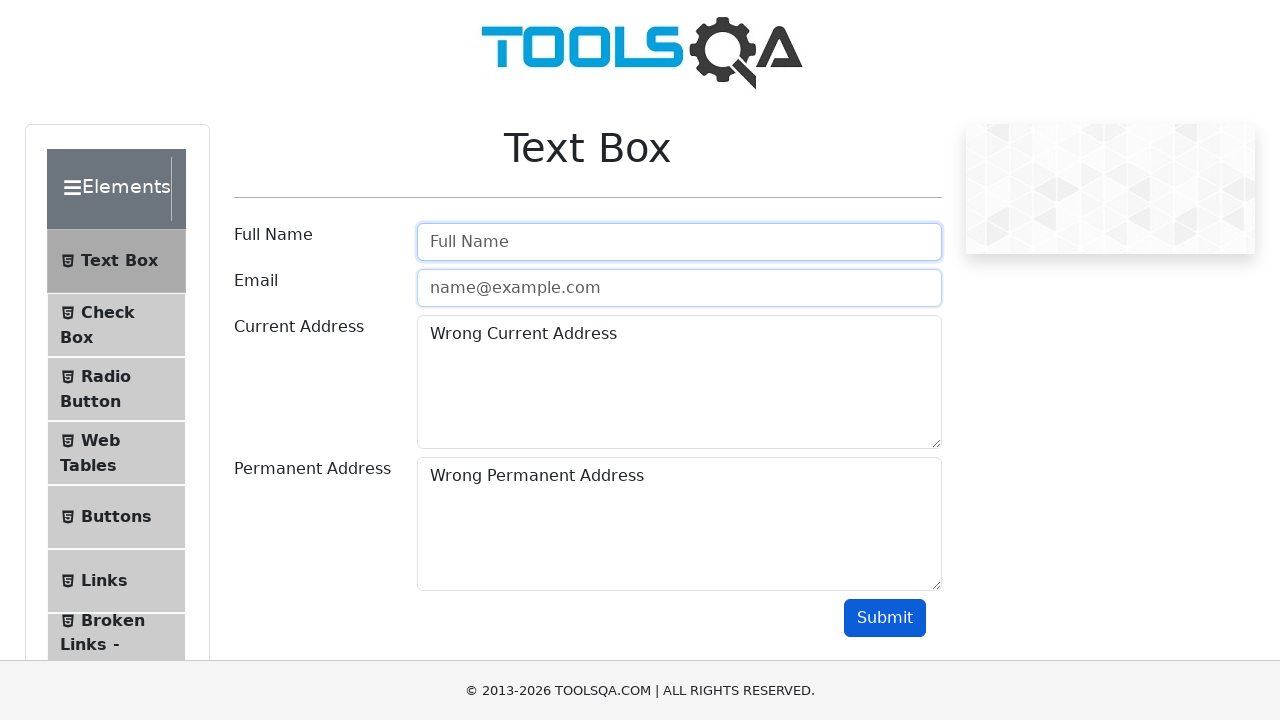

Cleared current address field on #currentAddress
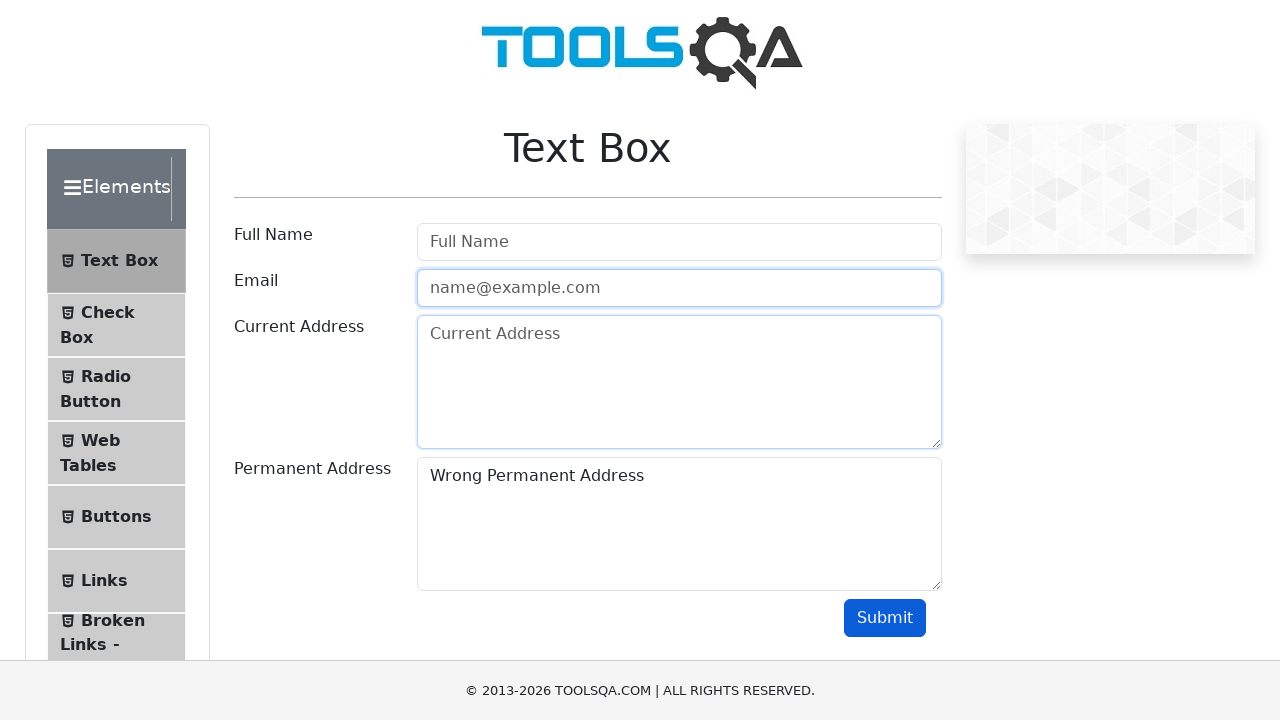

Cleared permanent address field on #permanentAddress
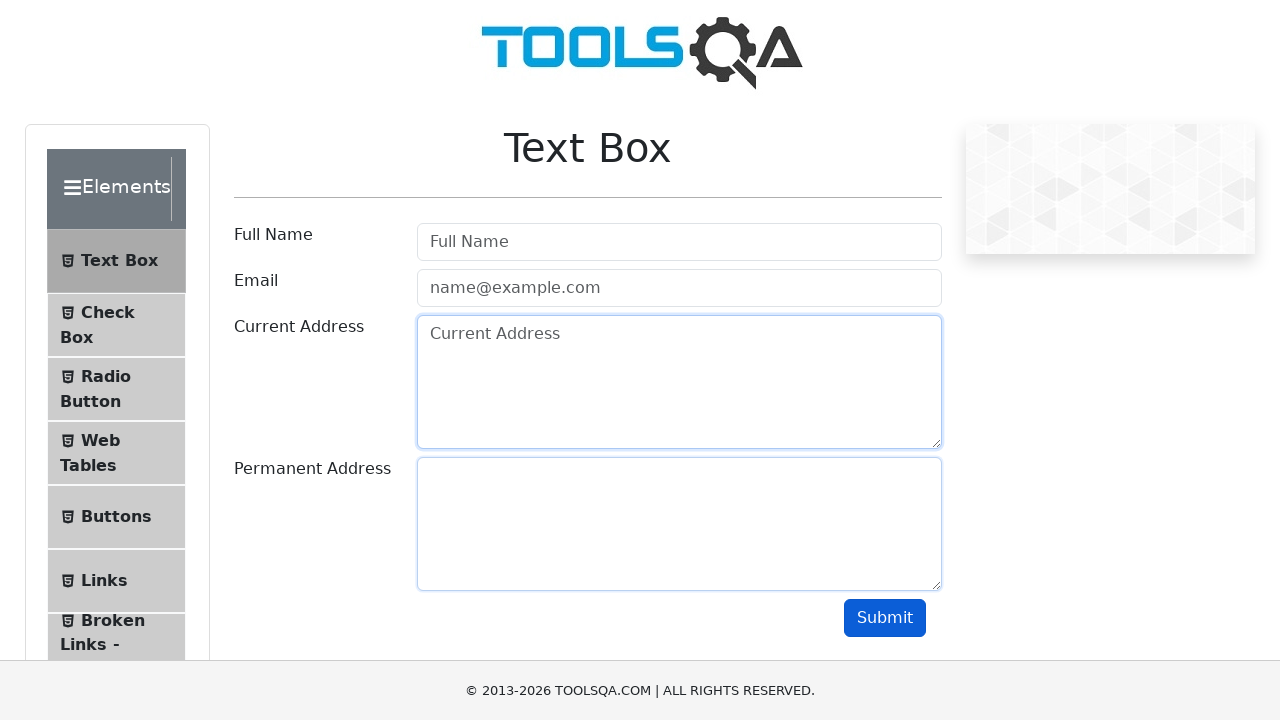

Filled full name field with 'Ian Holt' on #userName
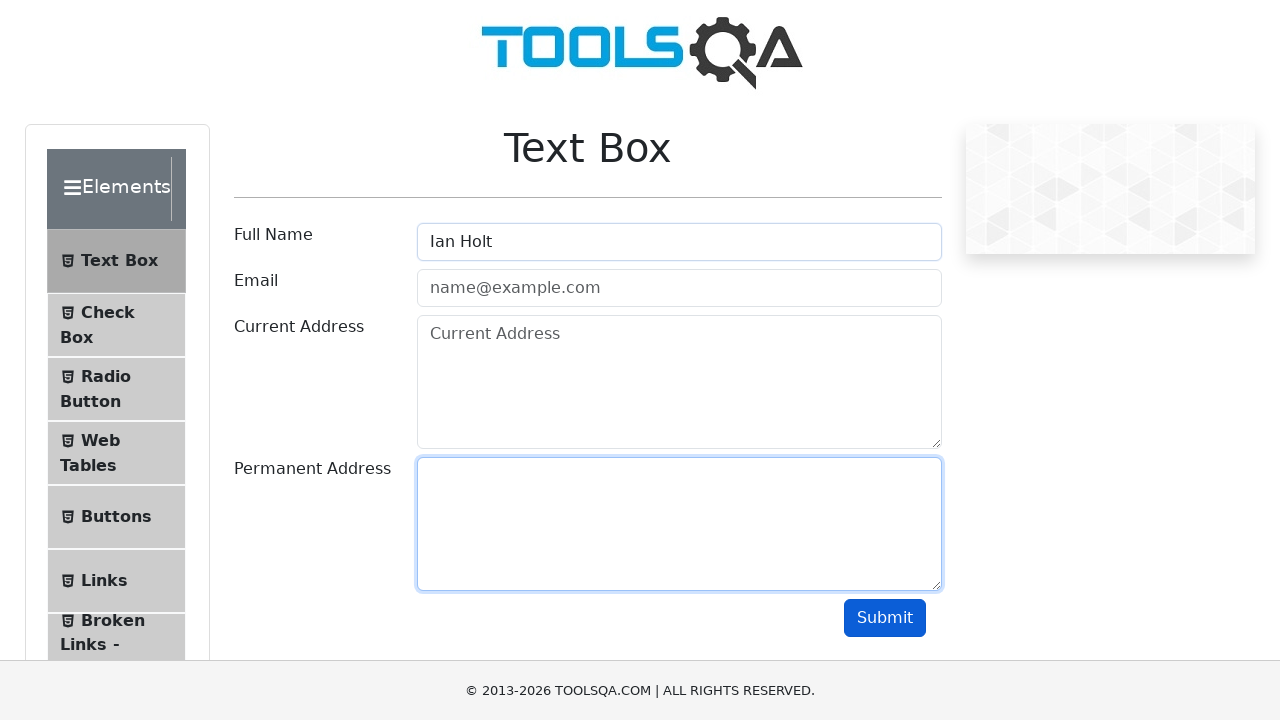

Filled email field with 'CorrectEmail@gmail.com' on #userEmail
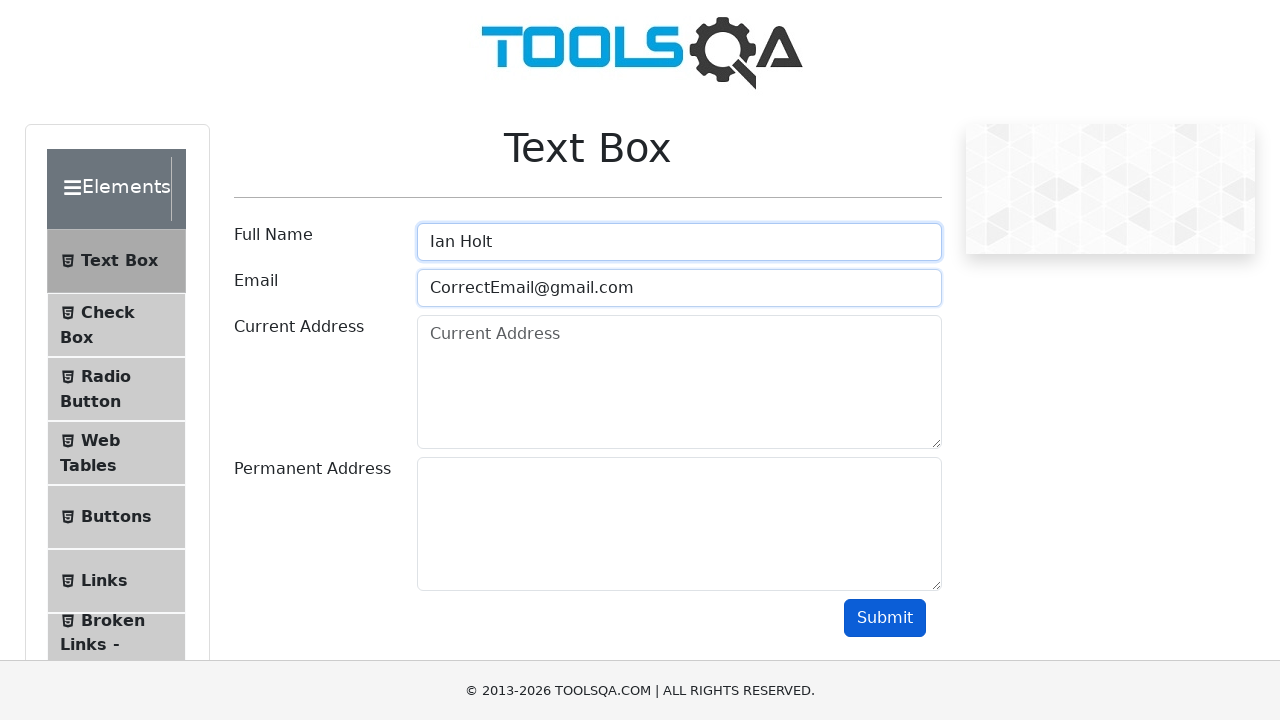

Filled current address field with 'Correct Current Address' on #currentAddress
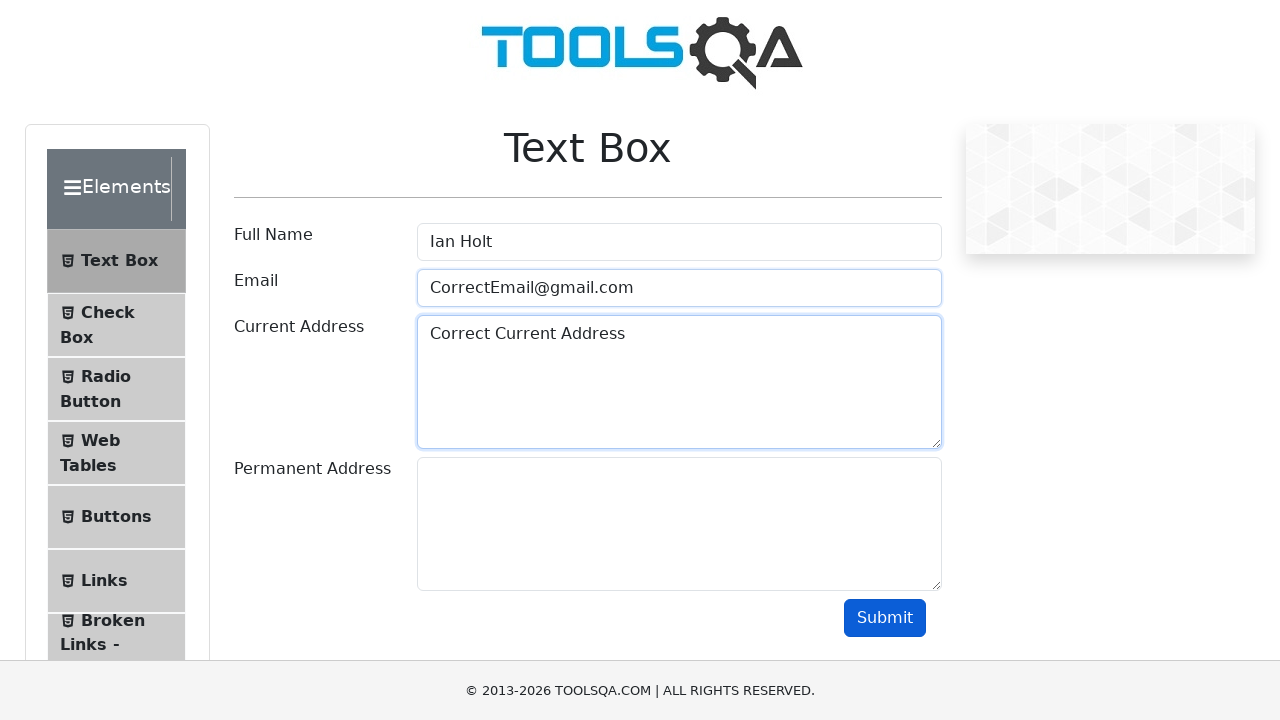

Filled permanent address field with 'Correct Permanent Address' on #permanentAddress
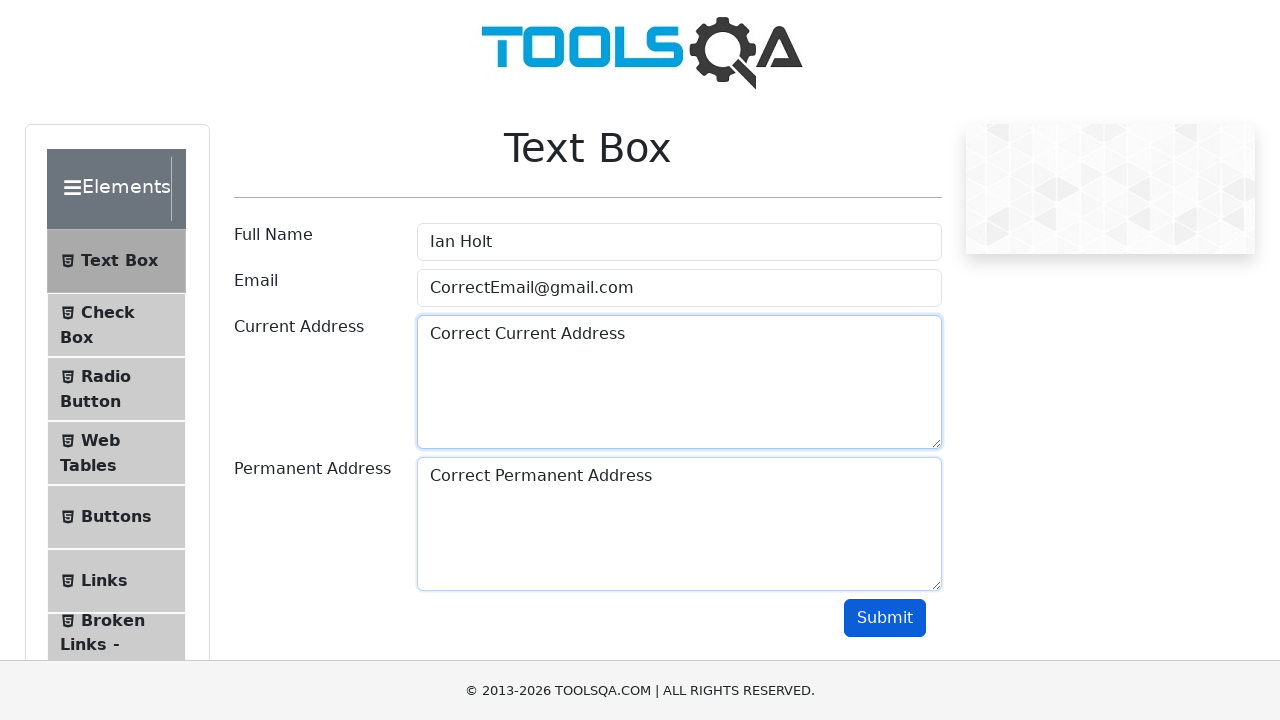

Clicked submit button to submit updated form at (885, 618) on #submit
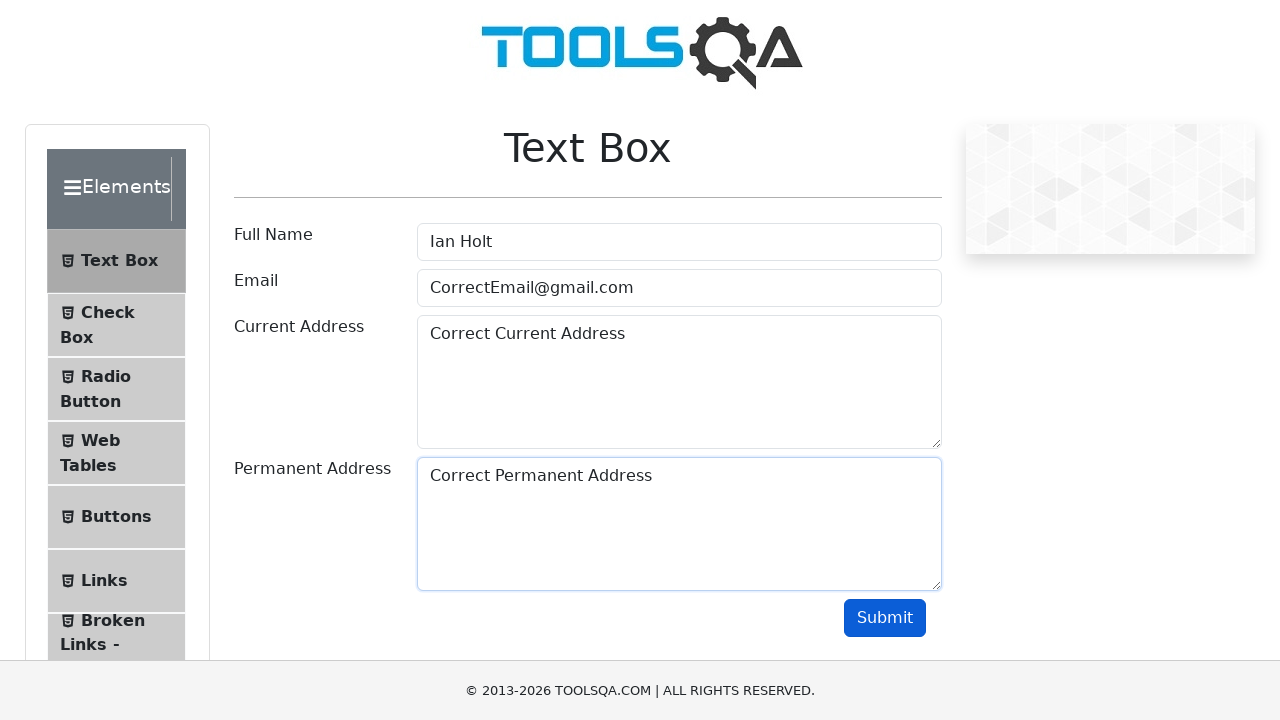

Waited for updated form output to appear
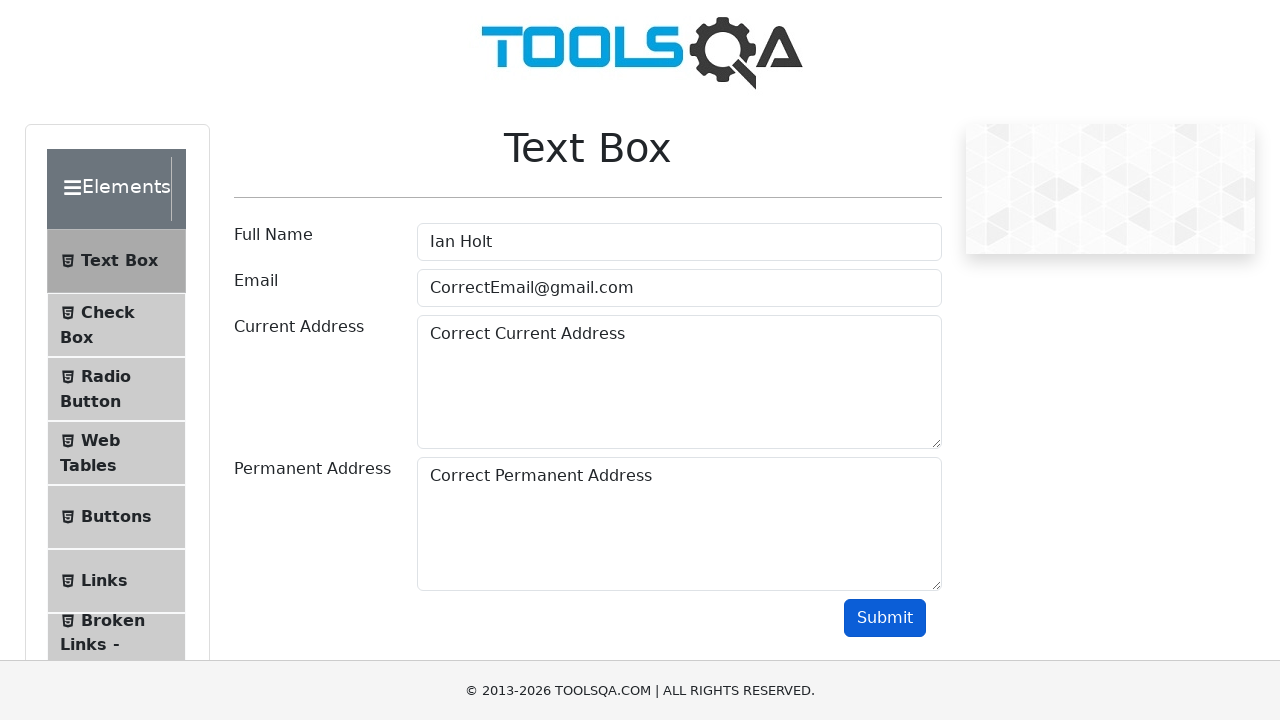

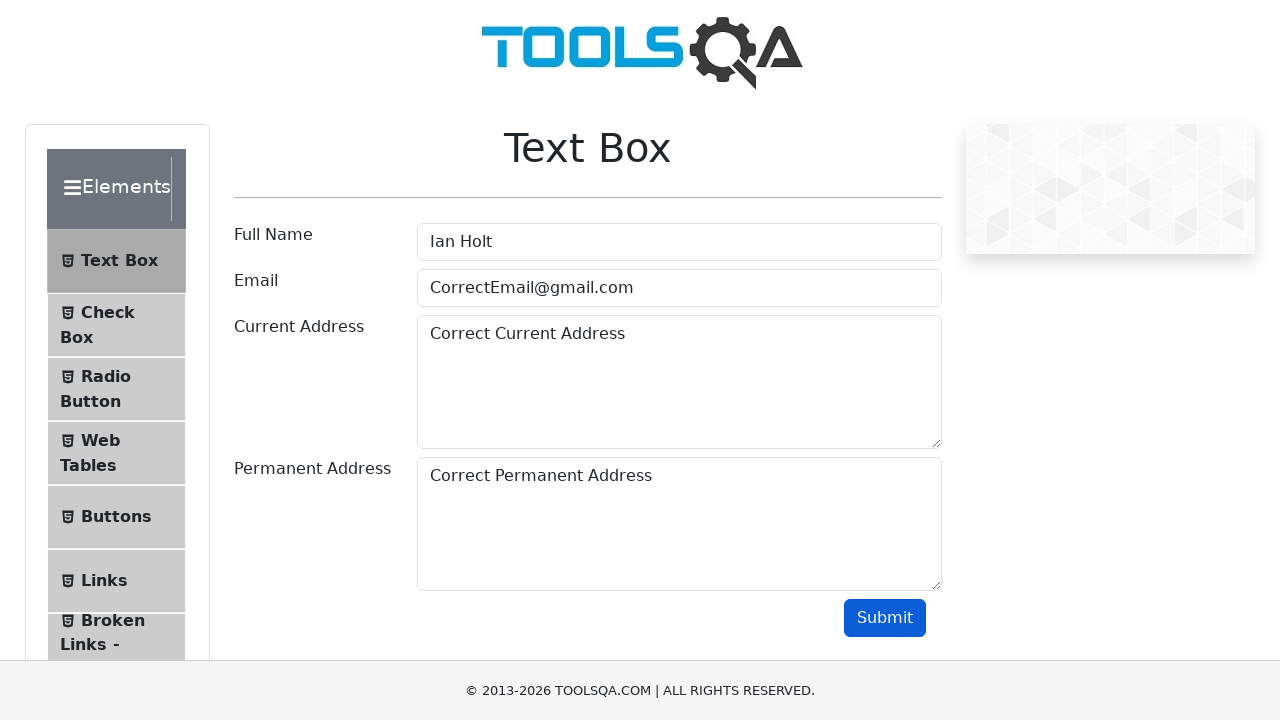